Tests checkbox selection on a practice form by clicking the Reading and Music hobby checkboxes

Starting URL: https://demoqa.com/automation-practice-form

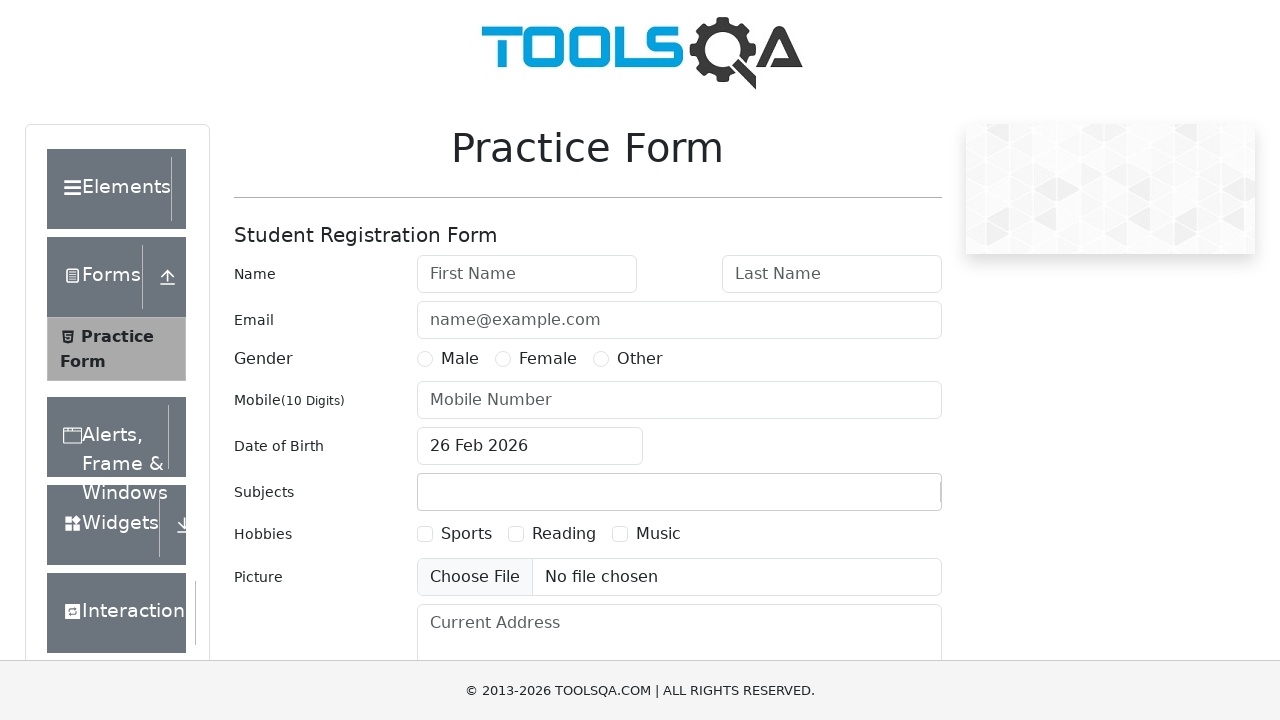

Clicked Reading checkbox label at (564, 534) on xpath=//label[text()='Reading']
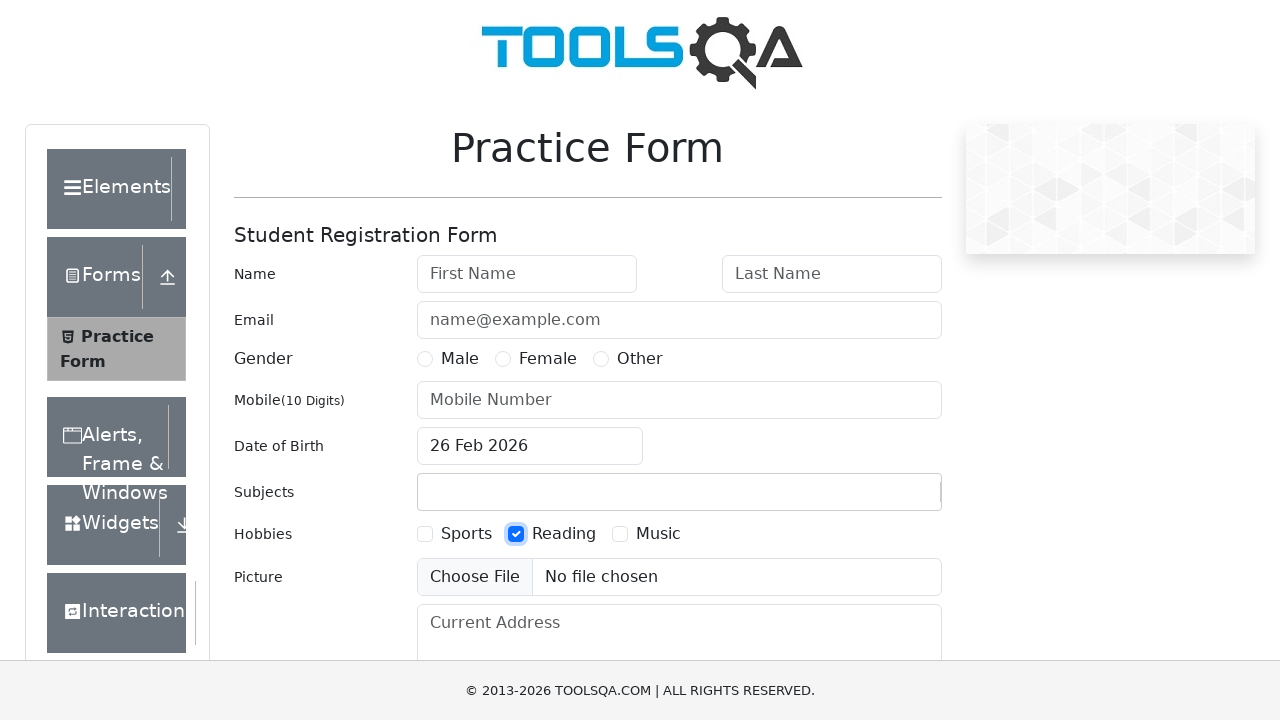

Clicked Music checkbox label at (658, 534) on xpath=//label[text()='Music']
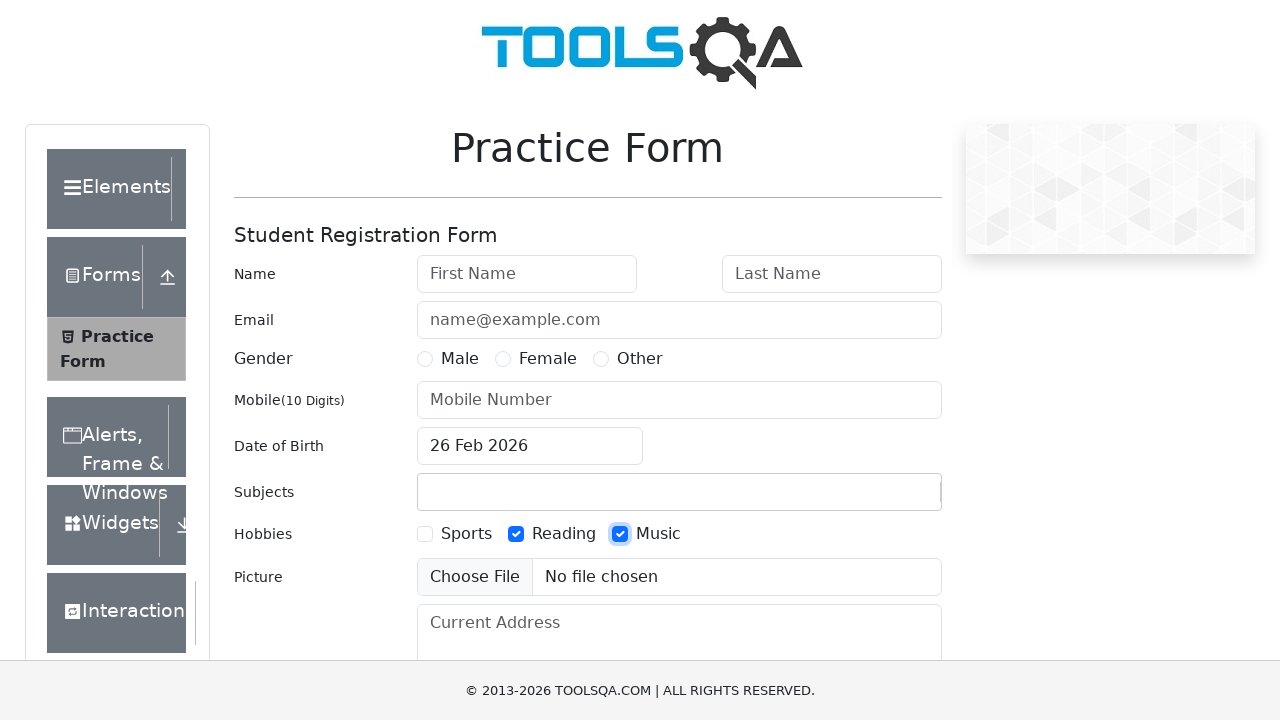

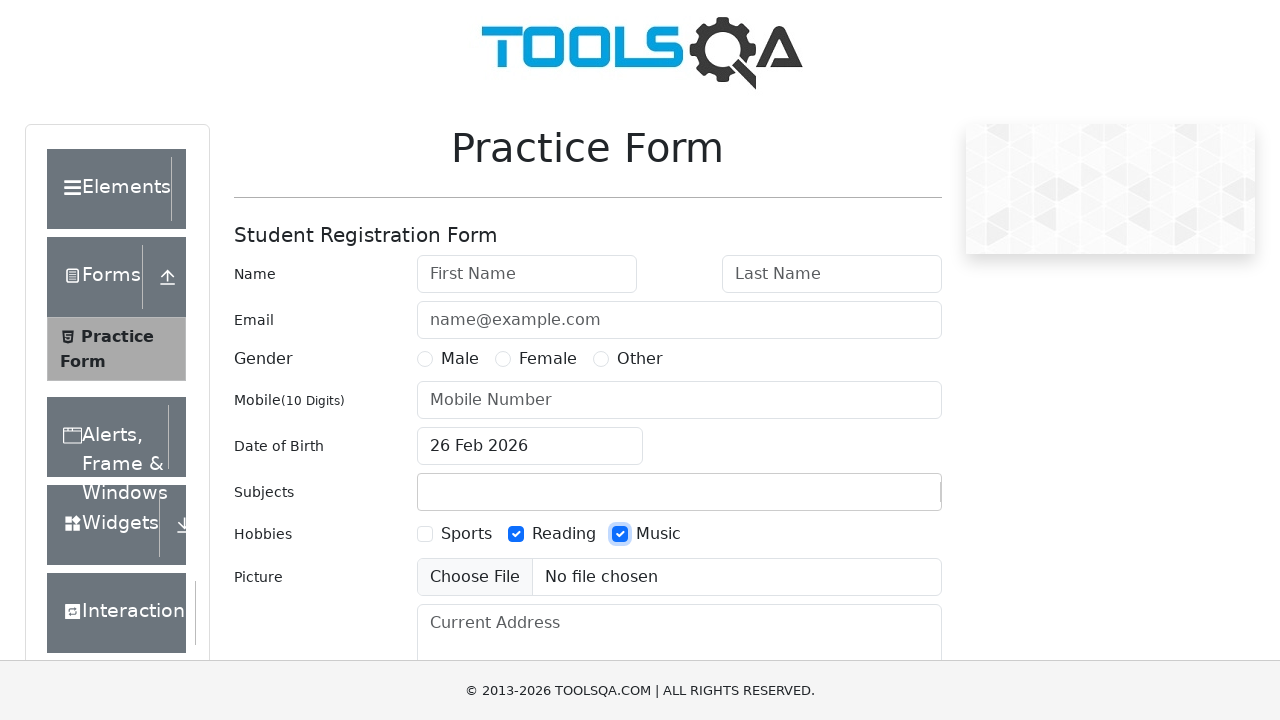